Navigates to Wise Quarter homepage and verifies the page title contains expected text

Starting URL: https://www.wisequarter.com

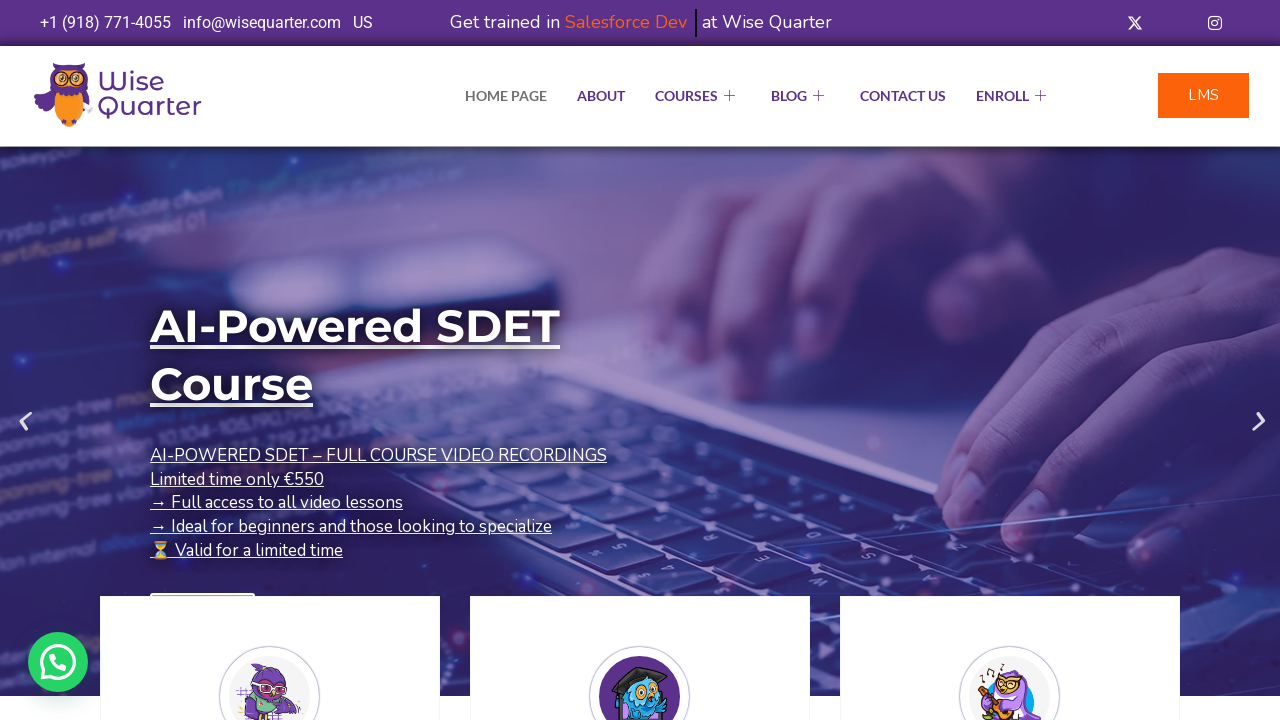

Waited for page to reach domcontentloaded state
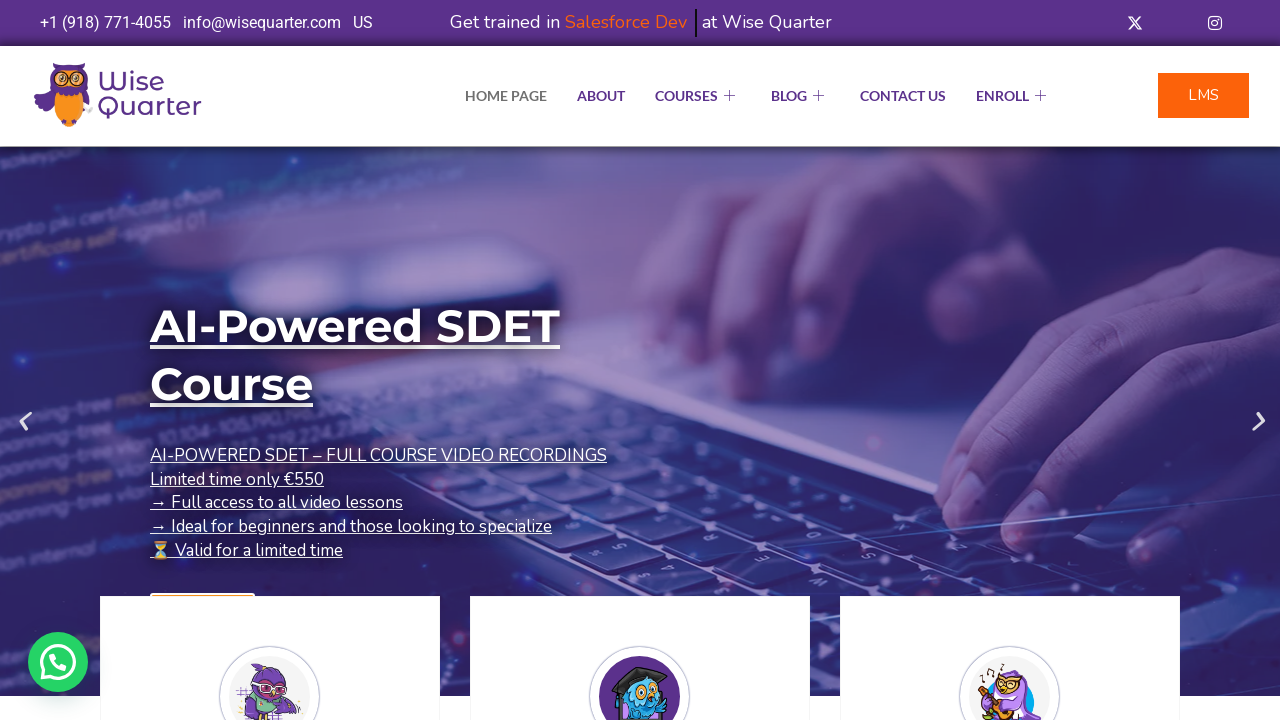

Verified page title contains 'Wise Quarter'
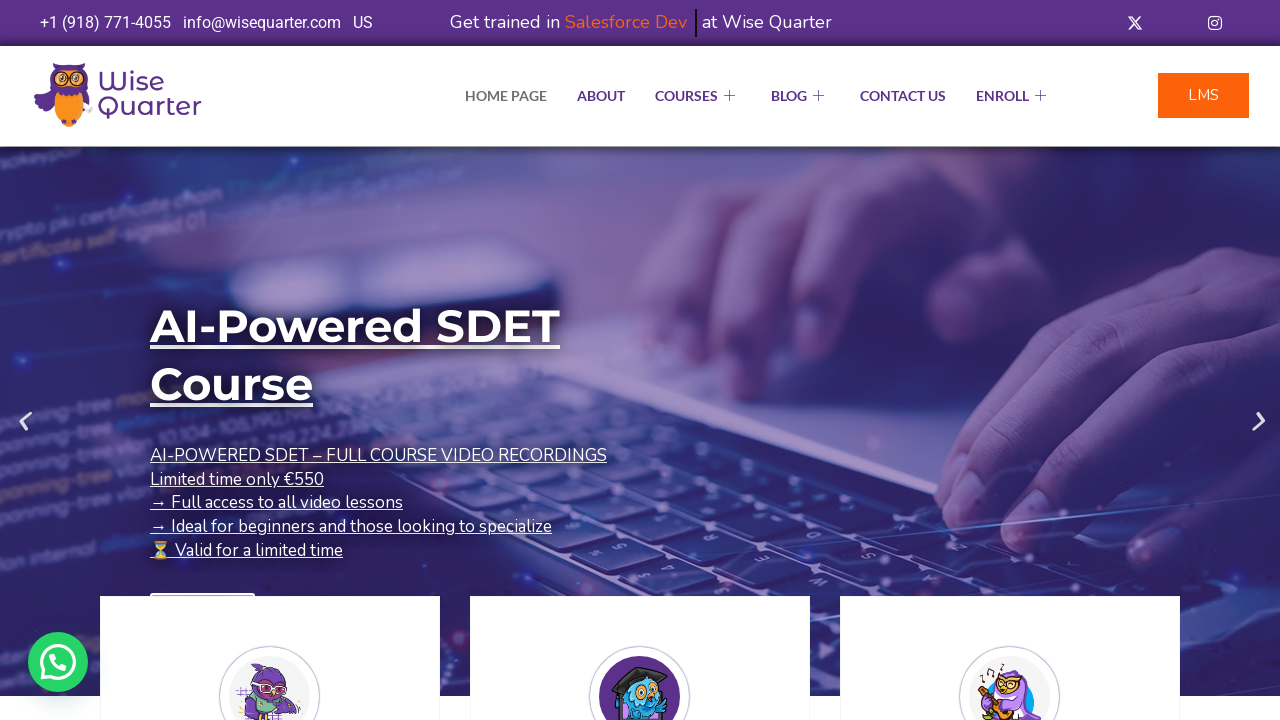

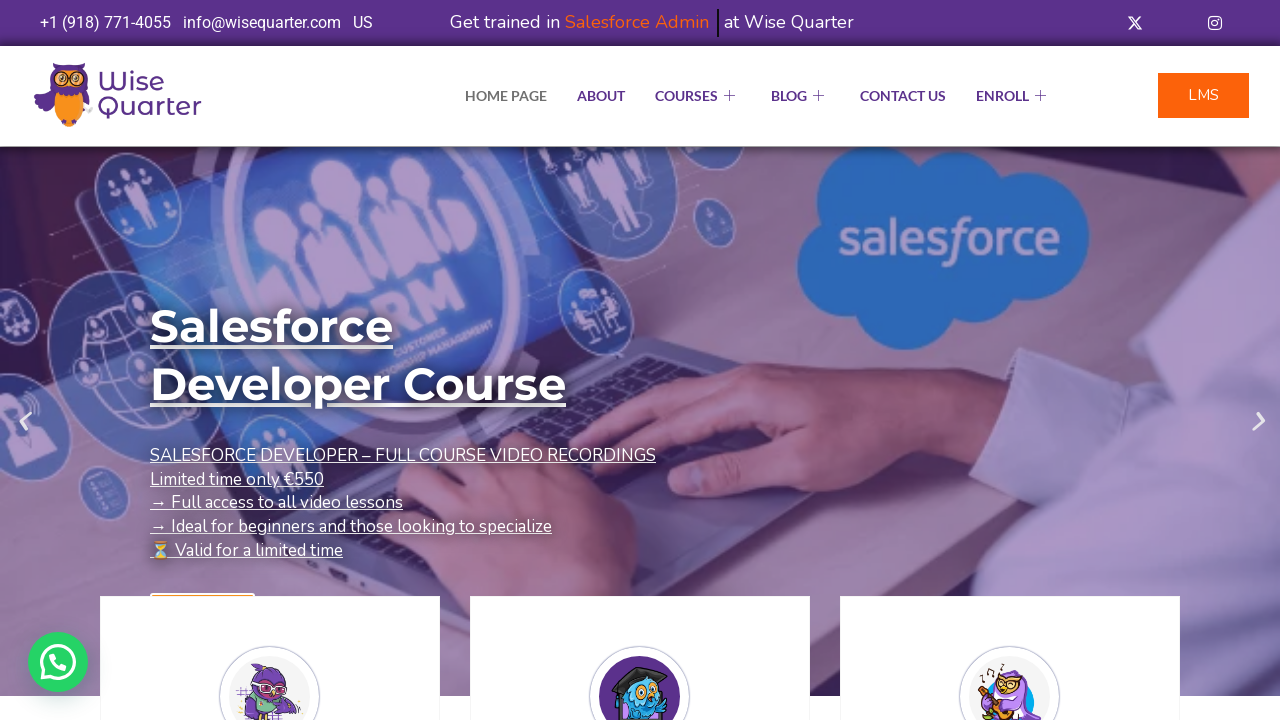